Tests marking all todo items as completed using the toggle all checkbox

Starting URL: https://demo.playwright.dev/todomvc

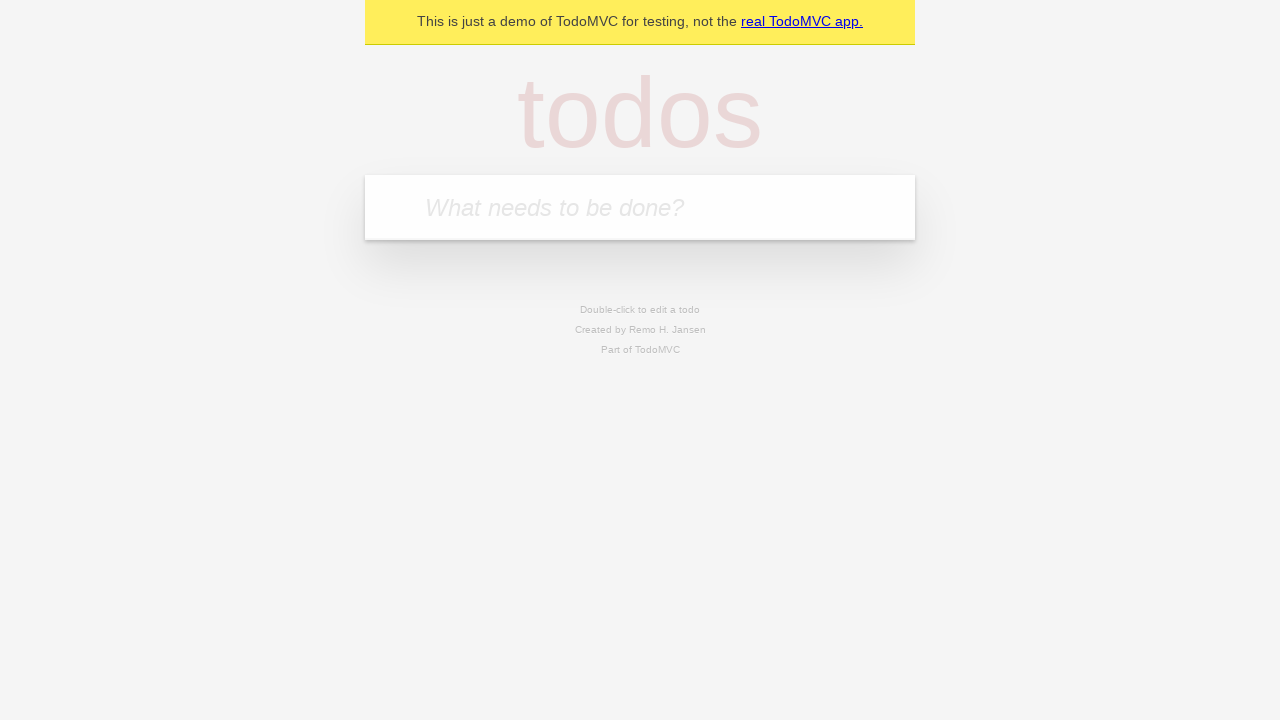

Filled todo input with 'buy some cheese' on internal:attr=[placeholder="What needs to be done?"i]
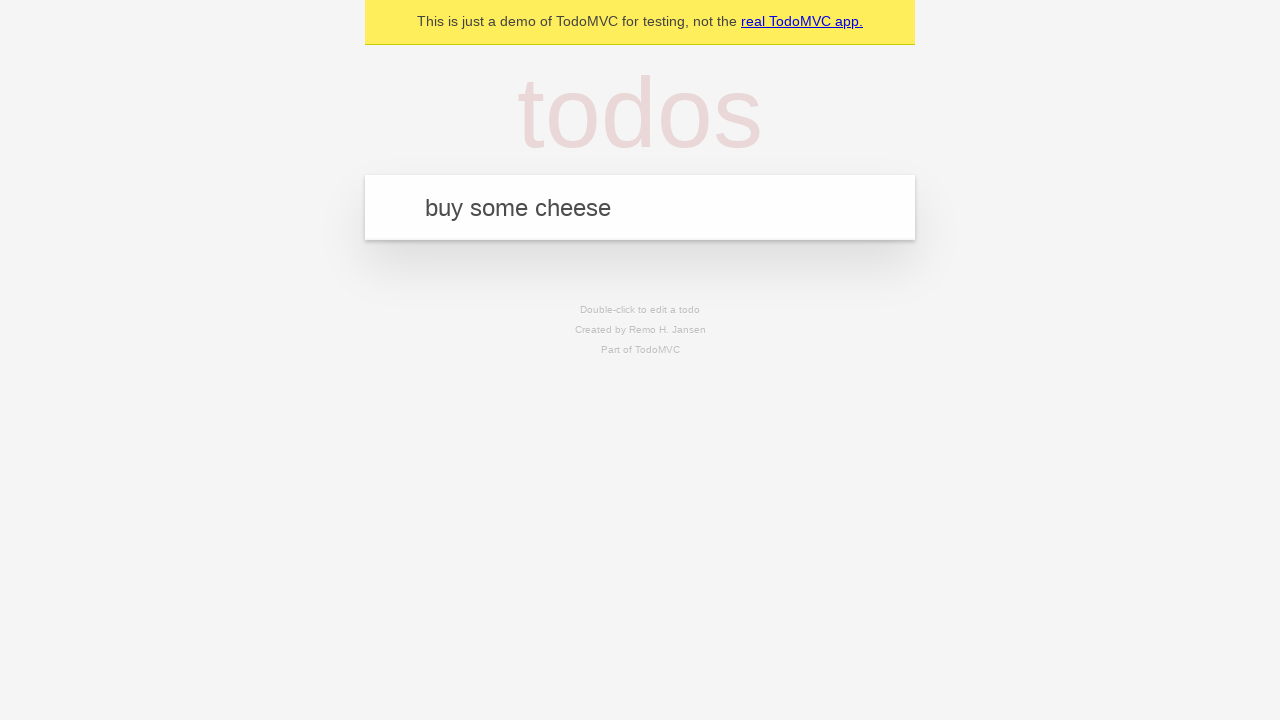

Pressed Enter to add first todo item on internal:attr=[placeholder="What needs to be done?"i]
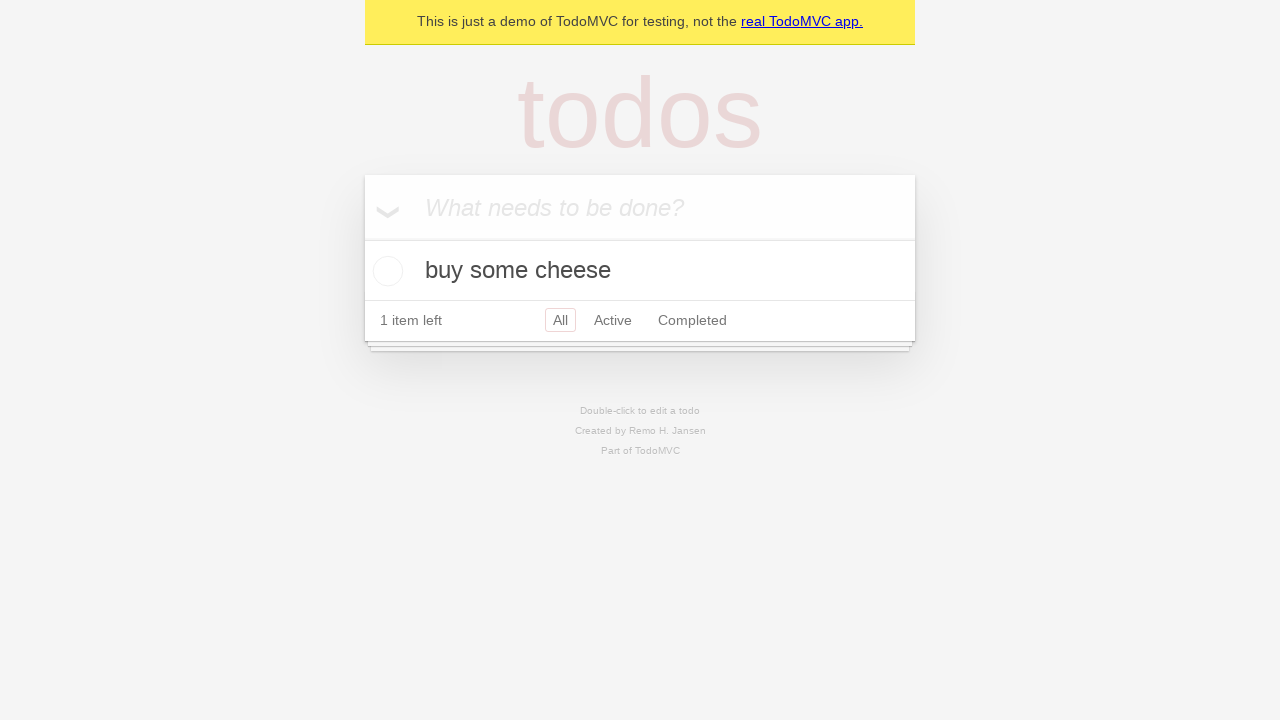

Filled todo input with 'feed the cat' on internal:attr=[placeholder="What needs to be done?"i]
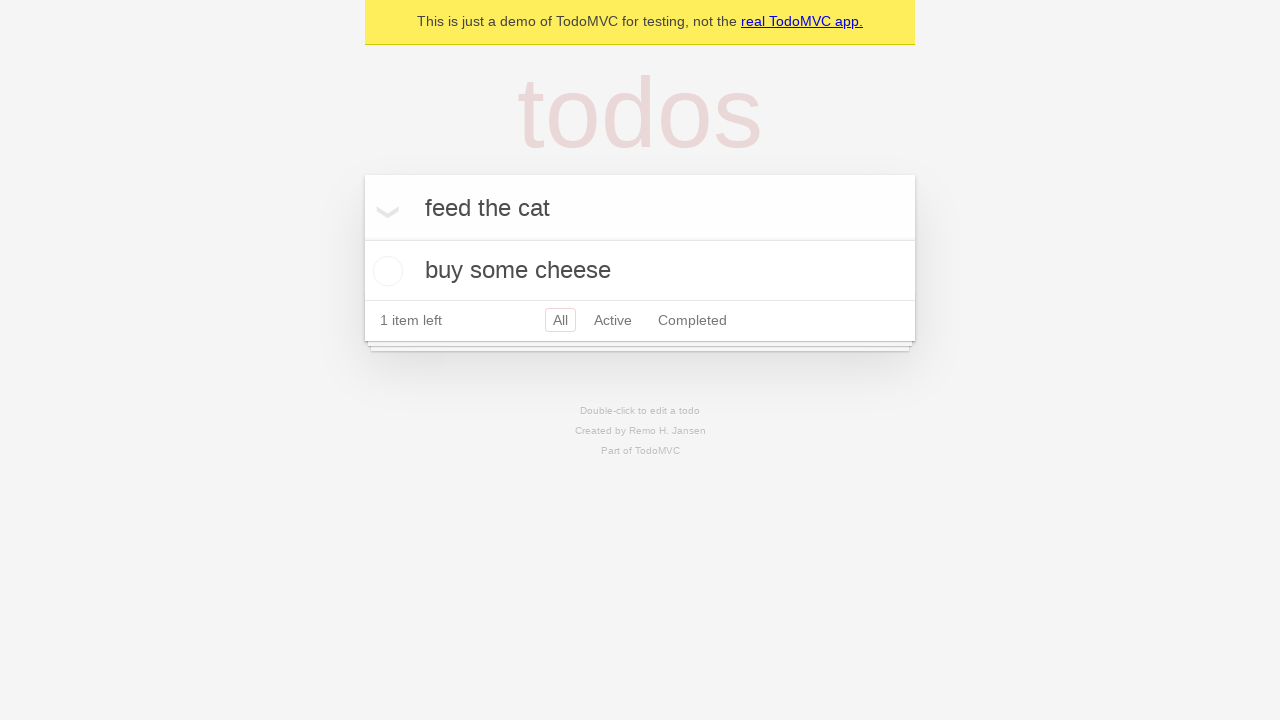

Pressed Enter to add second todo item on internal:attr=[placeholder="What needs to be done?"i]
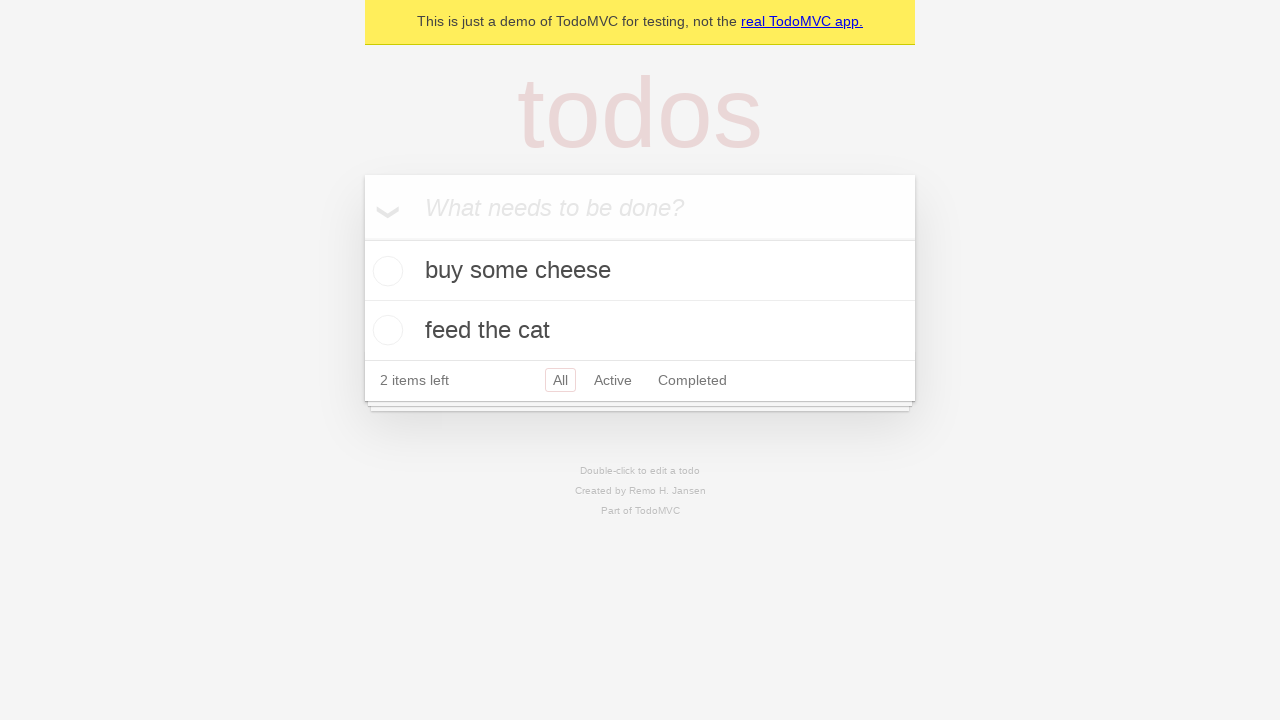

Filled todo input with 'book a doctors appointment' on internal:attr=[placeholder="What needs to be done?"i]
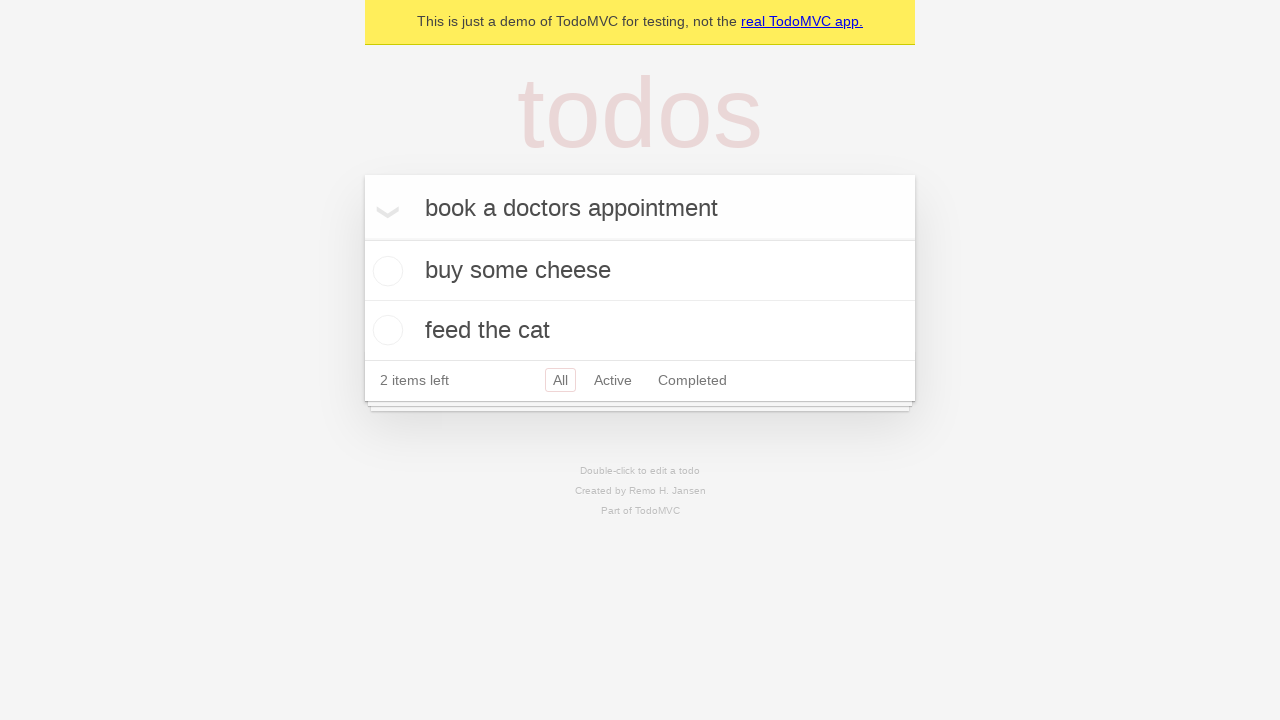

Pressed Enter to add third todo item on internal:attr=[placeholder="What needs to be done?"i]
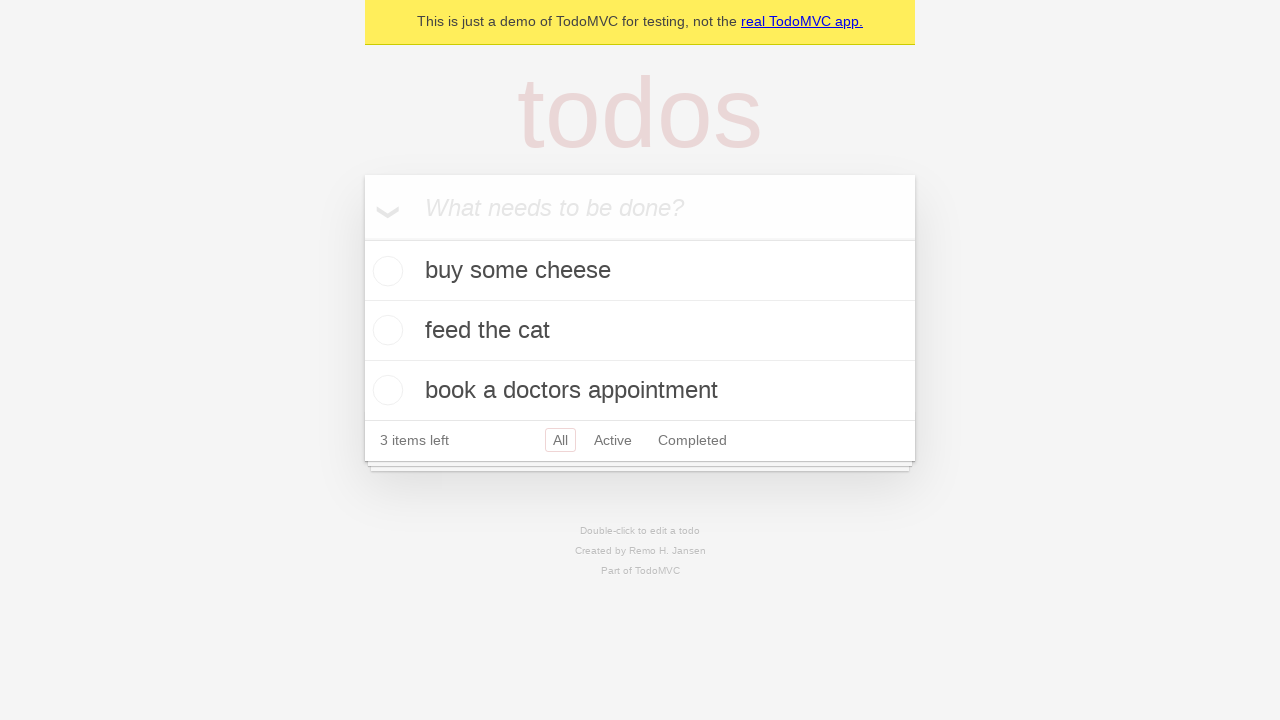

Clicked toggle all checkbox to mark all items as completed at (362, 238) on internal:label="Mark all as complete"i
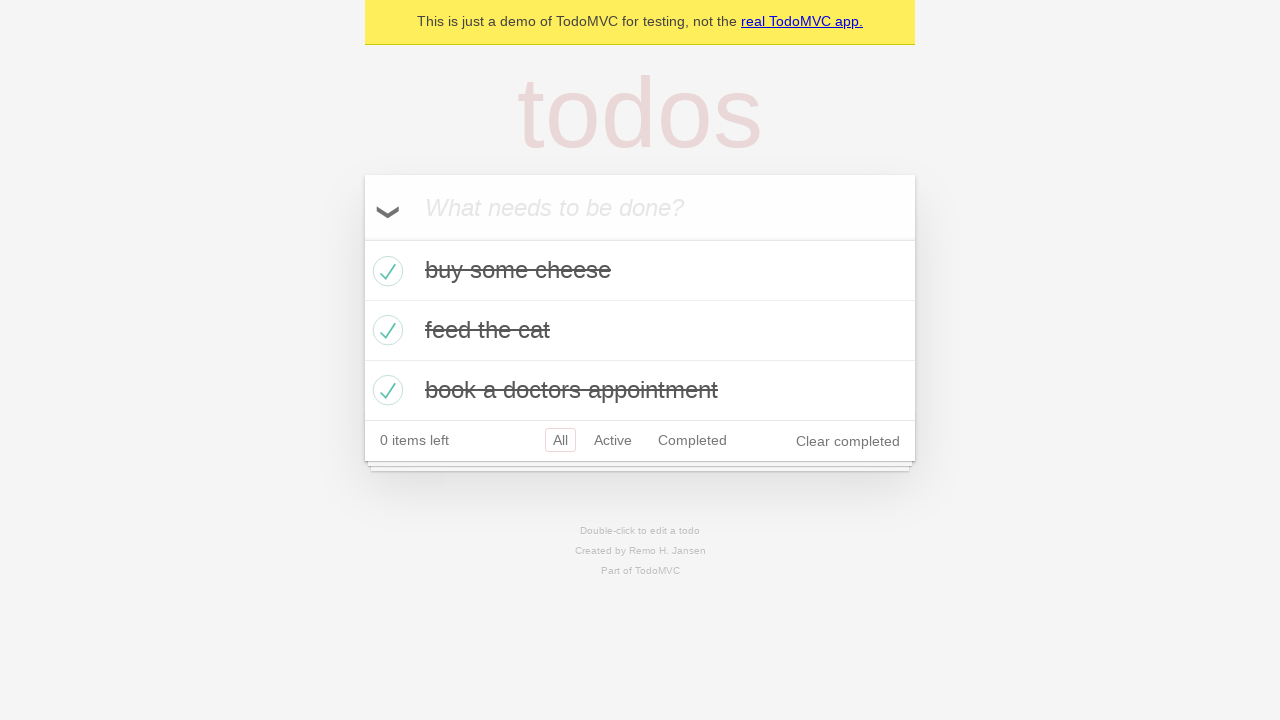

Waited for all todo items to display completed state
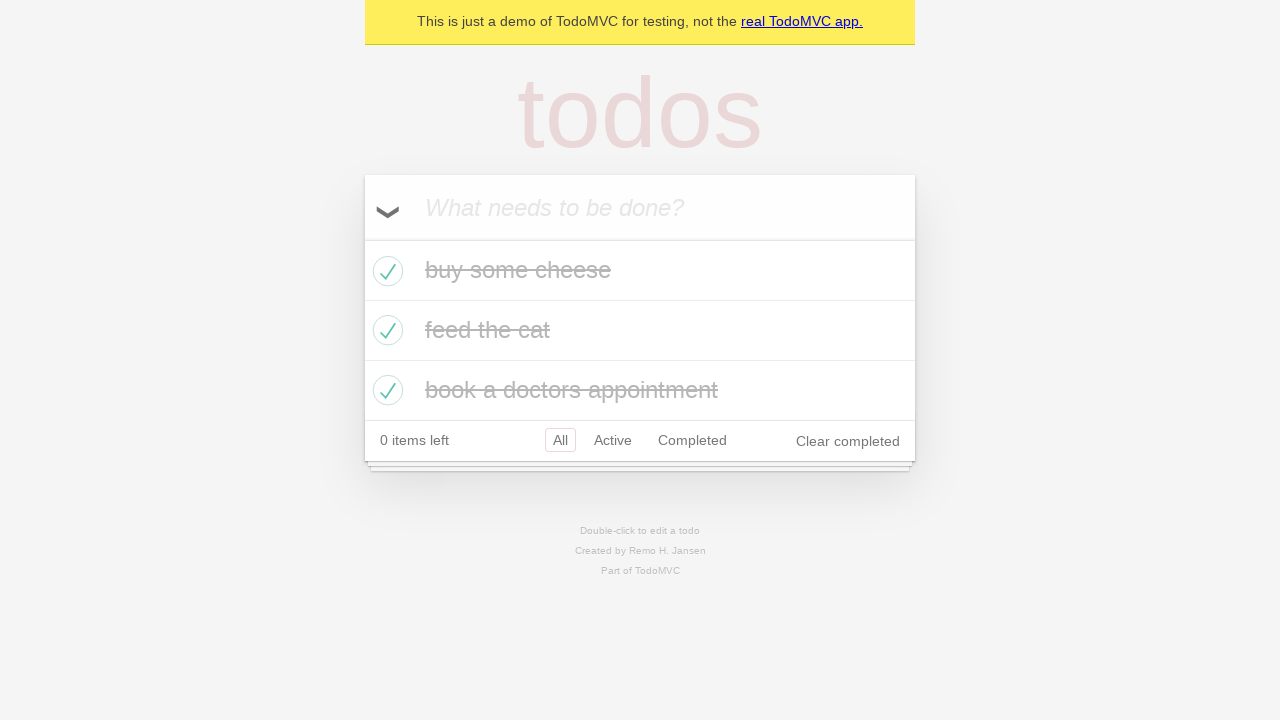

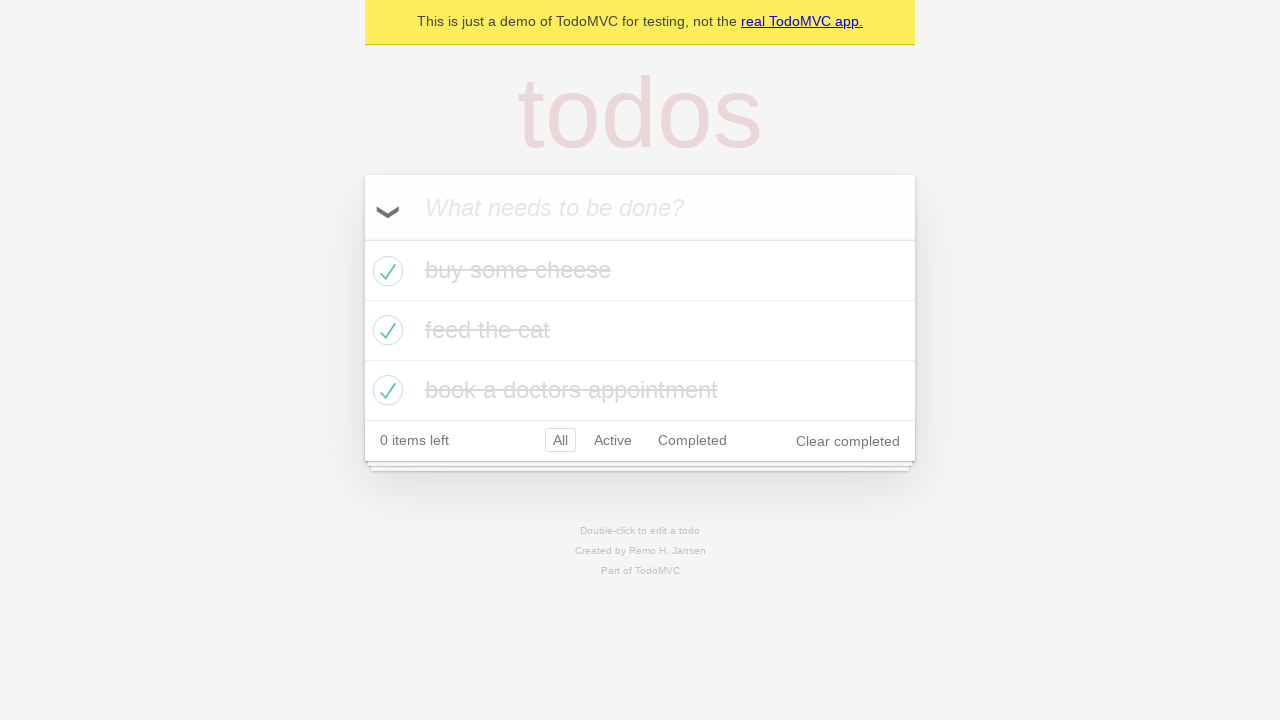